Tests handling of a normal JavaScript alert by clicking the alert button, accepting it, and verifying the result message

Starting URL: https://the-internet.herokuapp.com/javascript_alerts

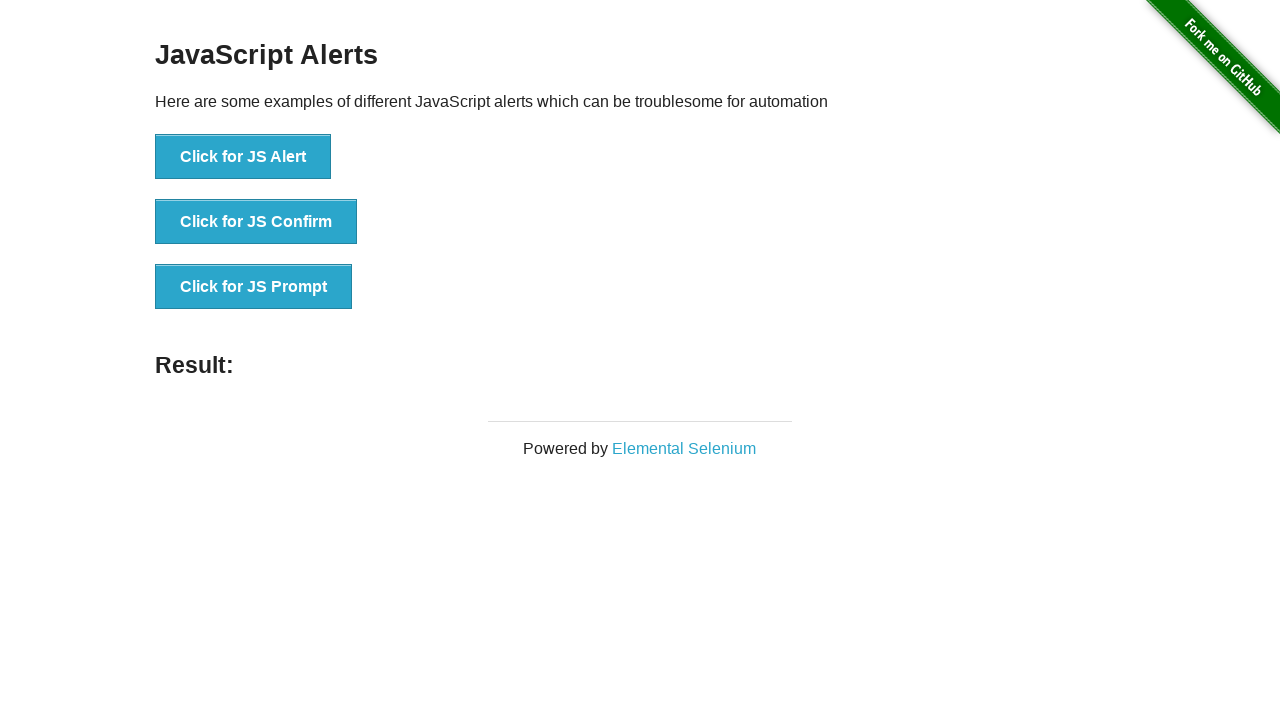

Clicked button to trigger normal JavaScript alert at (243, 157) on xpath=//button[@onclick='jsAlert()']
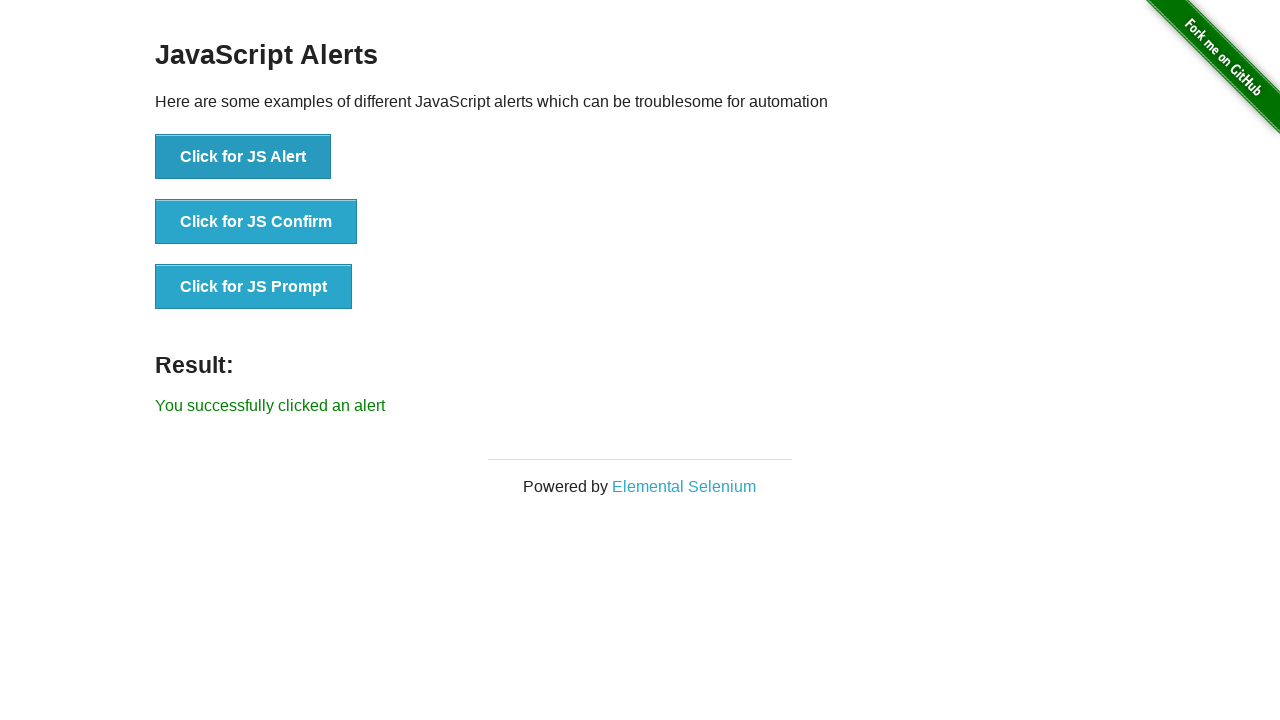

Set up dialog handler to accept alert
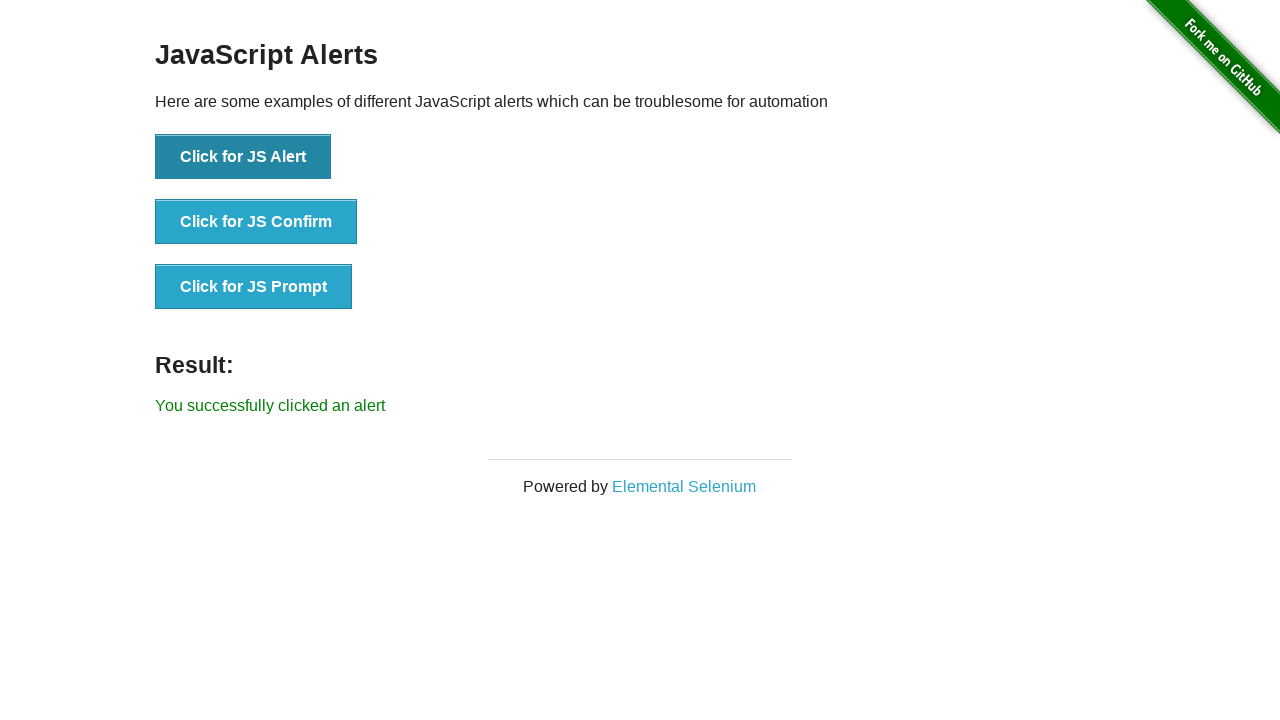

Result message element loaded
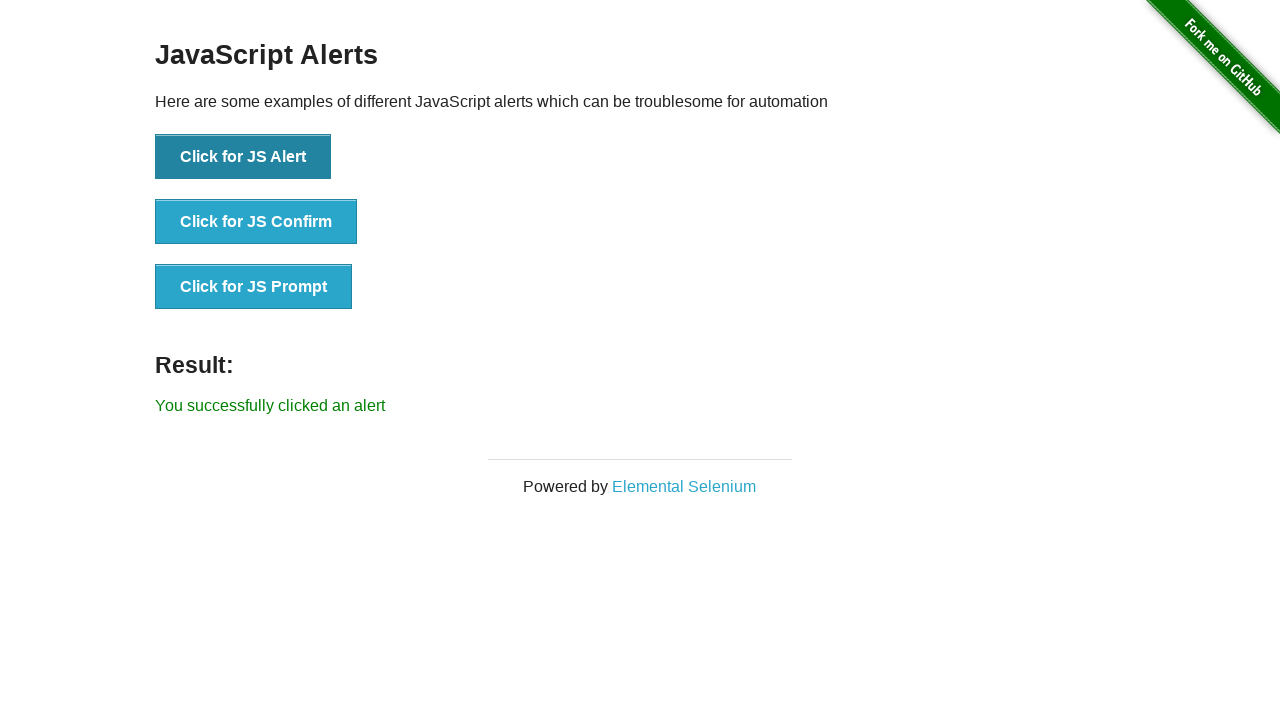

Retrieved result text: 'You successfully clicked an alert'
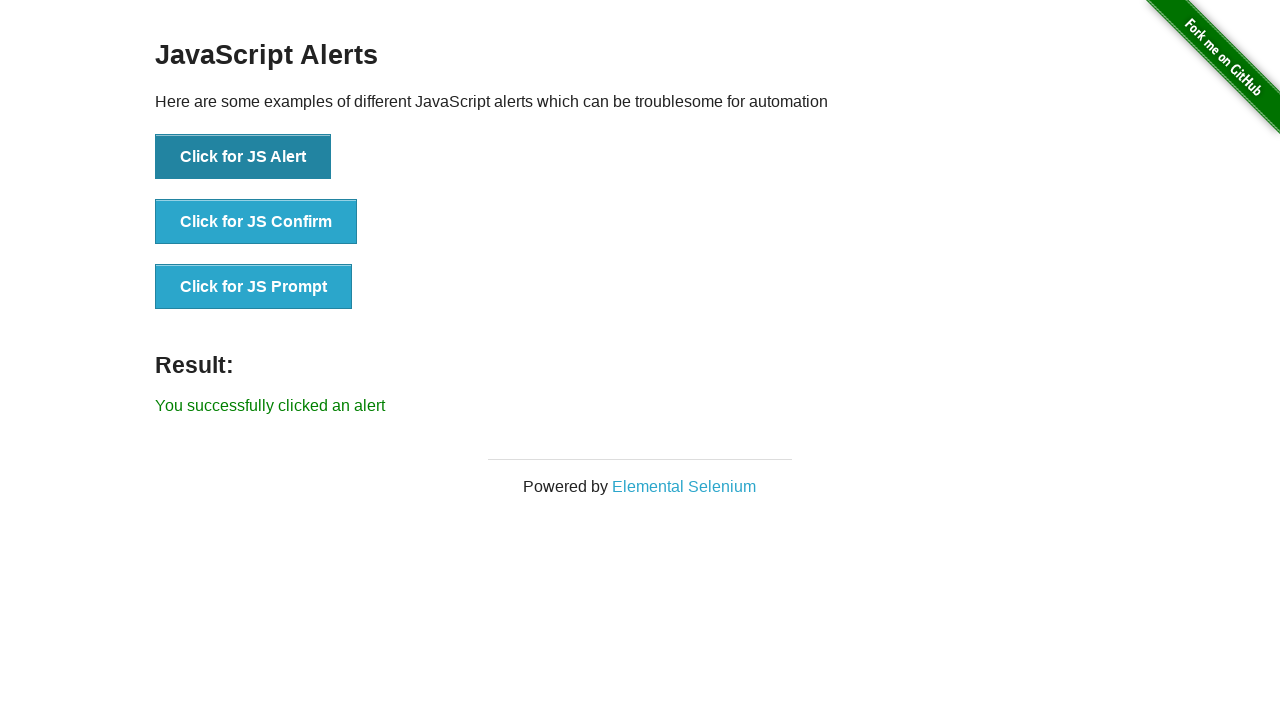

Verified result message matches expected text
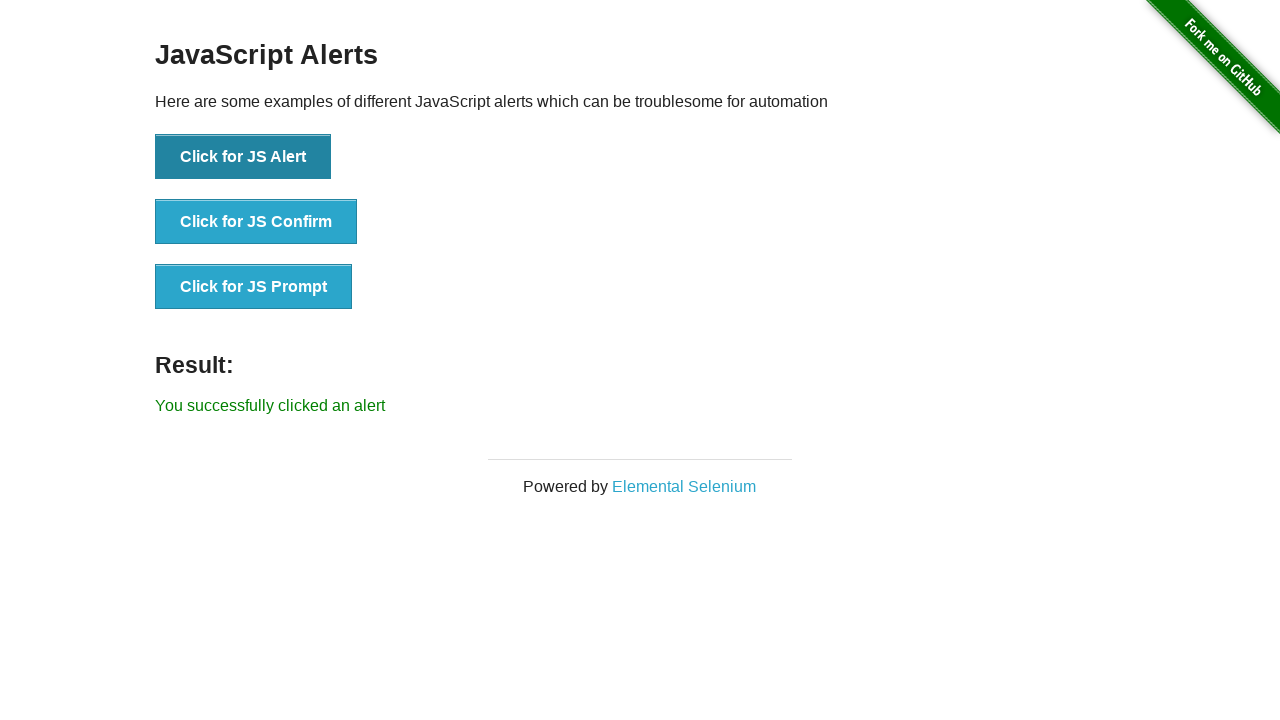

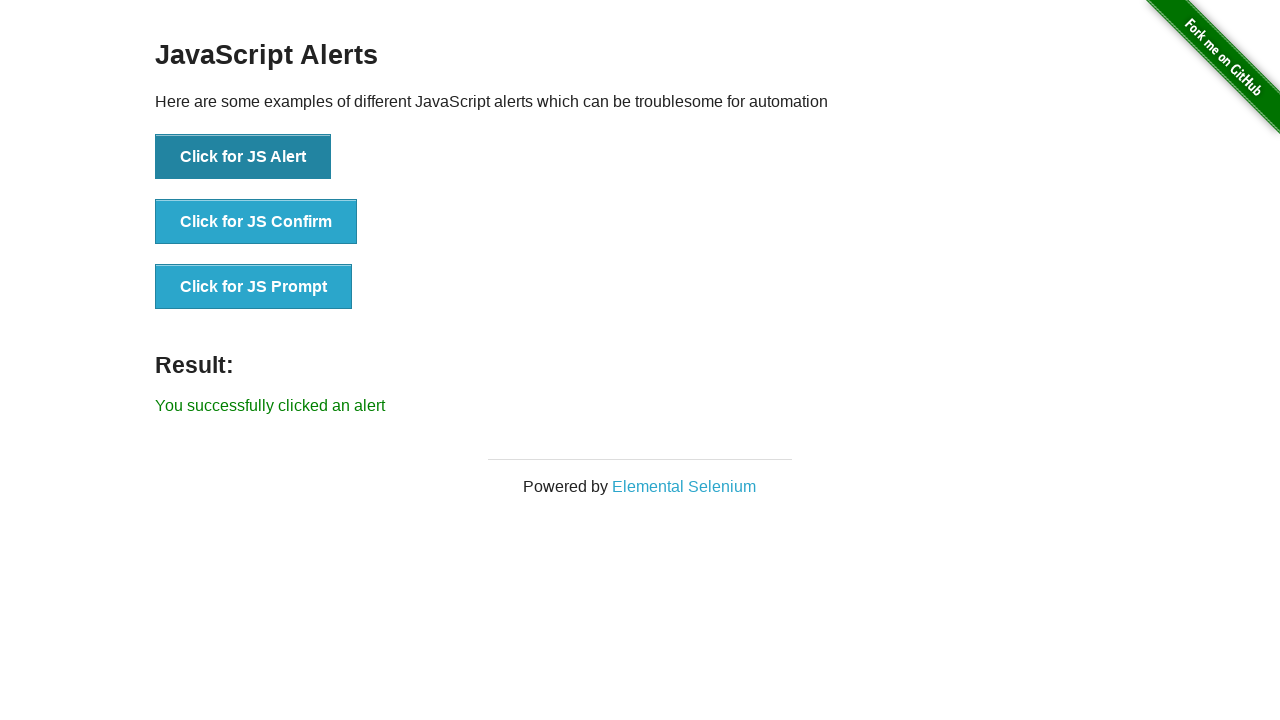